Tests entering text into various text fields using different locators (id, name, class)

Starting URL: http://selenium-cucumber.github.io/

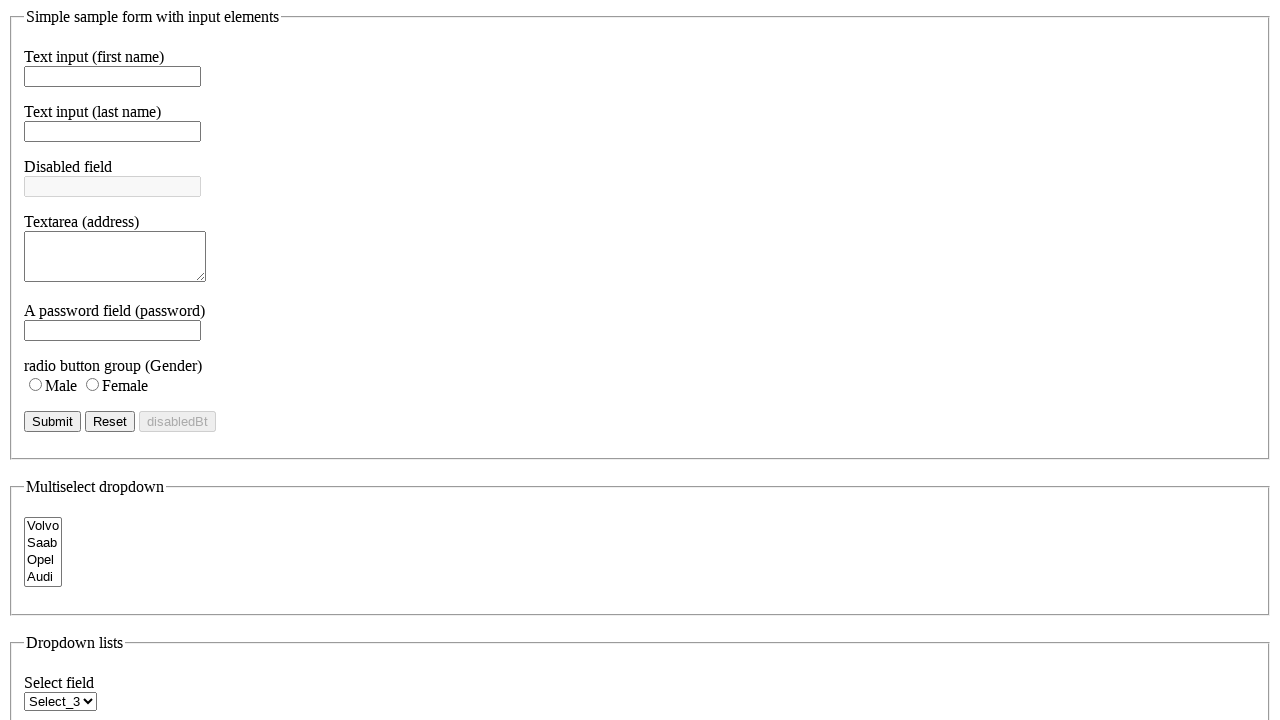

Entered 'abc' into first name field by id on #f_name
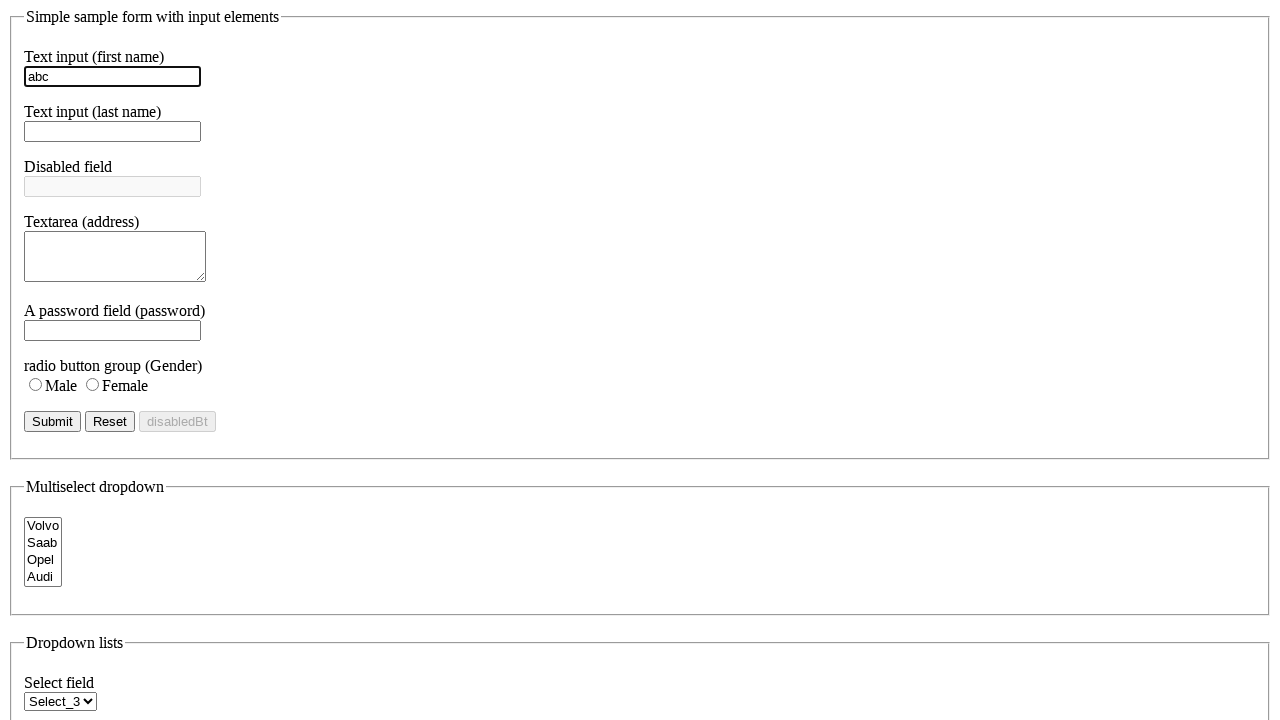

Entered 'xyz' into last name field by name on input[name='lname_name']
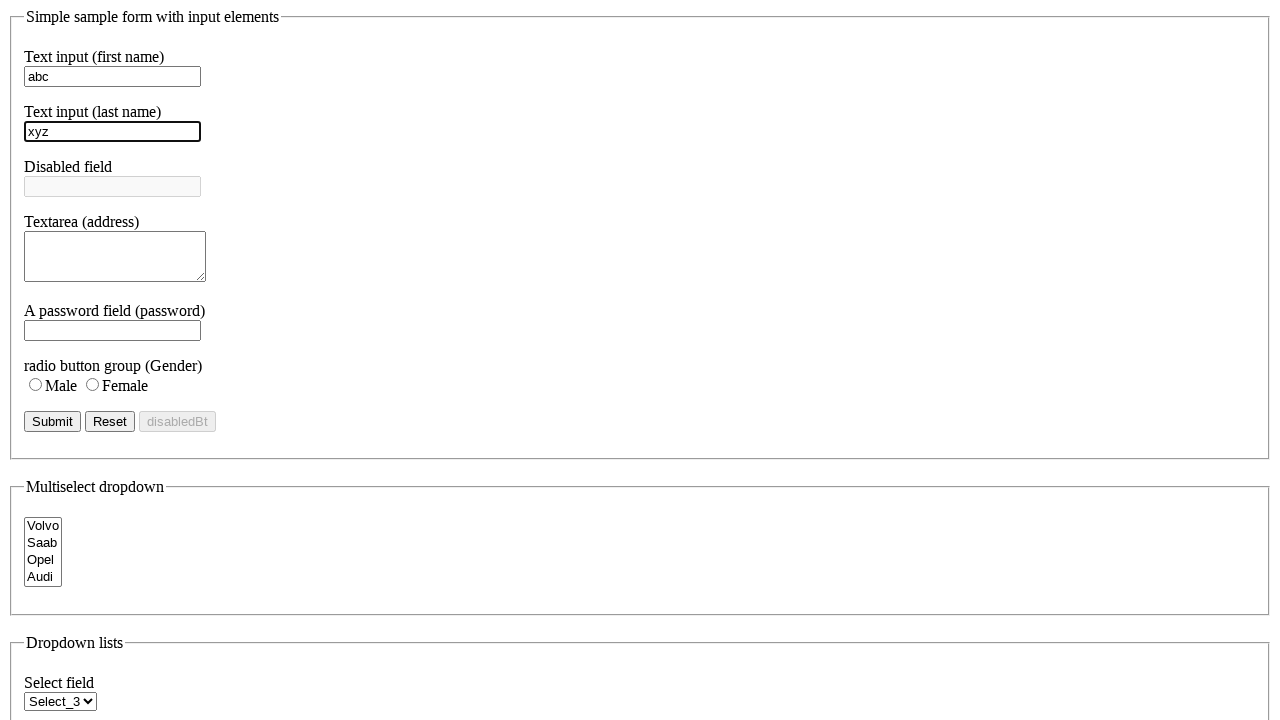

Entered 'pqr' into address field by class on .address_class
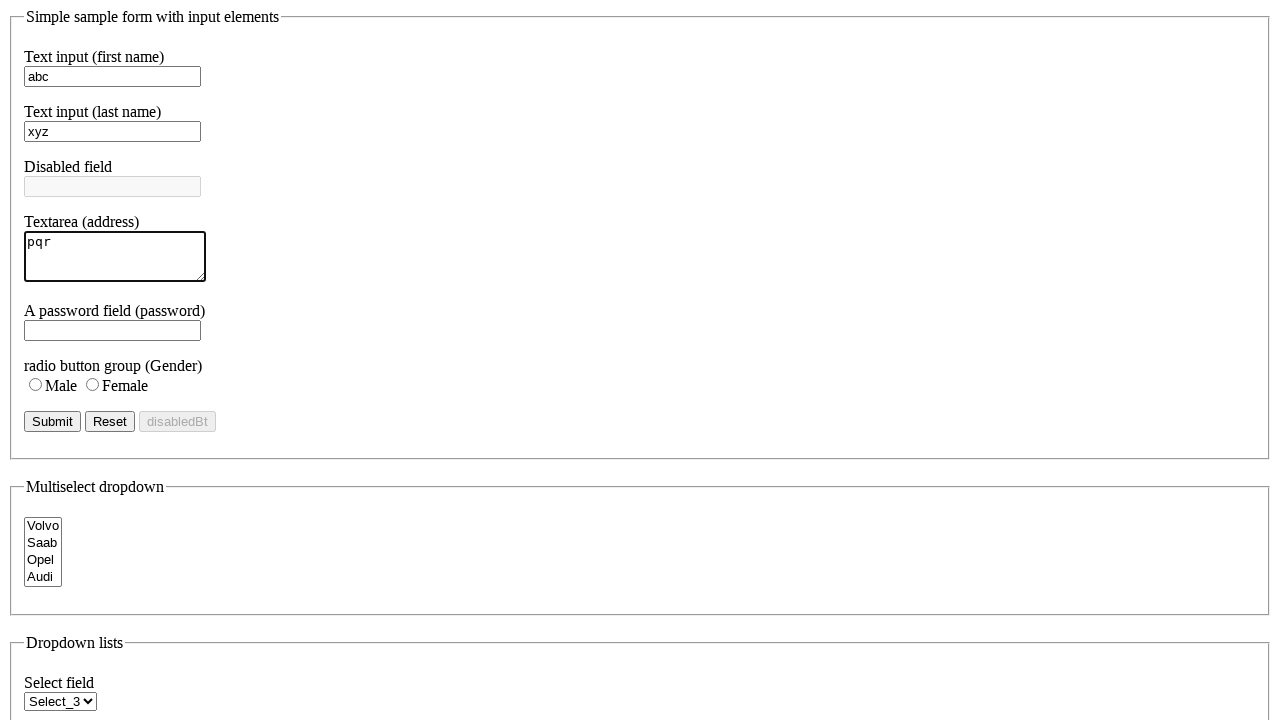

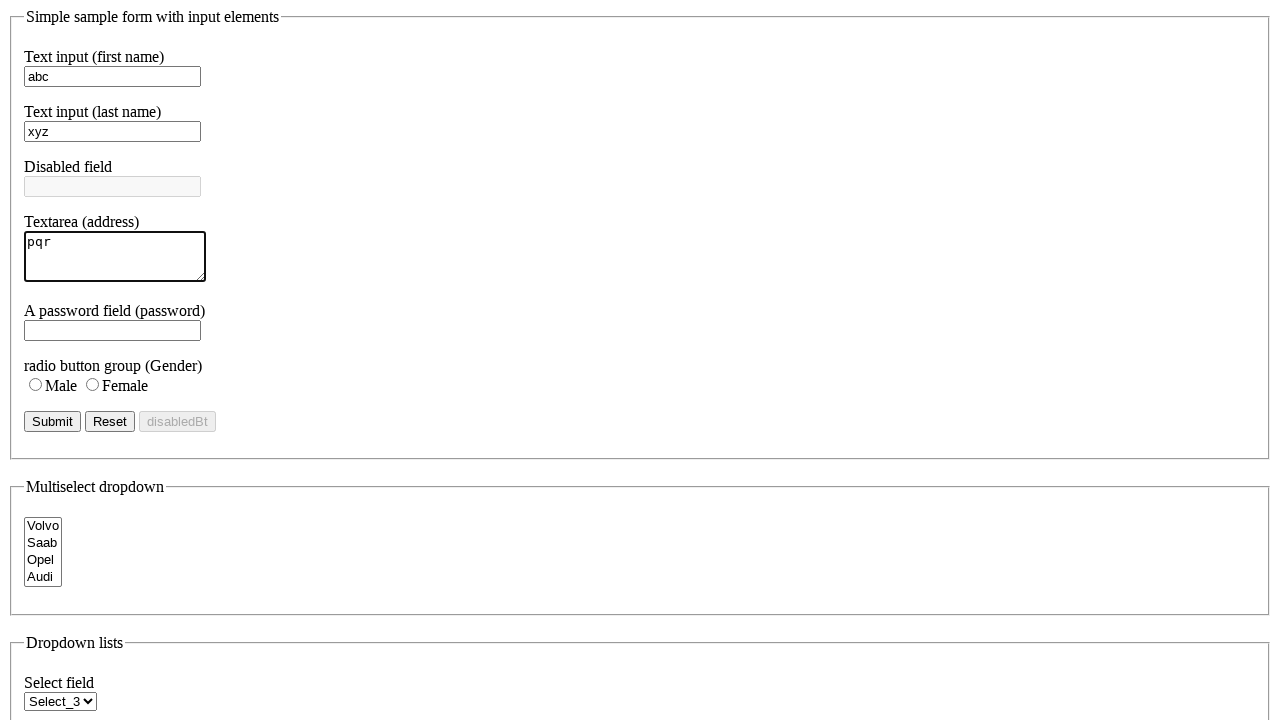